Tests dropdown selection functionality by selecting a birth date (year 2000, January, day 10) using different selection methods (by index, by value, and by visible text).

Starting URL: https://testcenter.techproeducation.com/index.php?page=dropdown

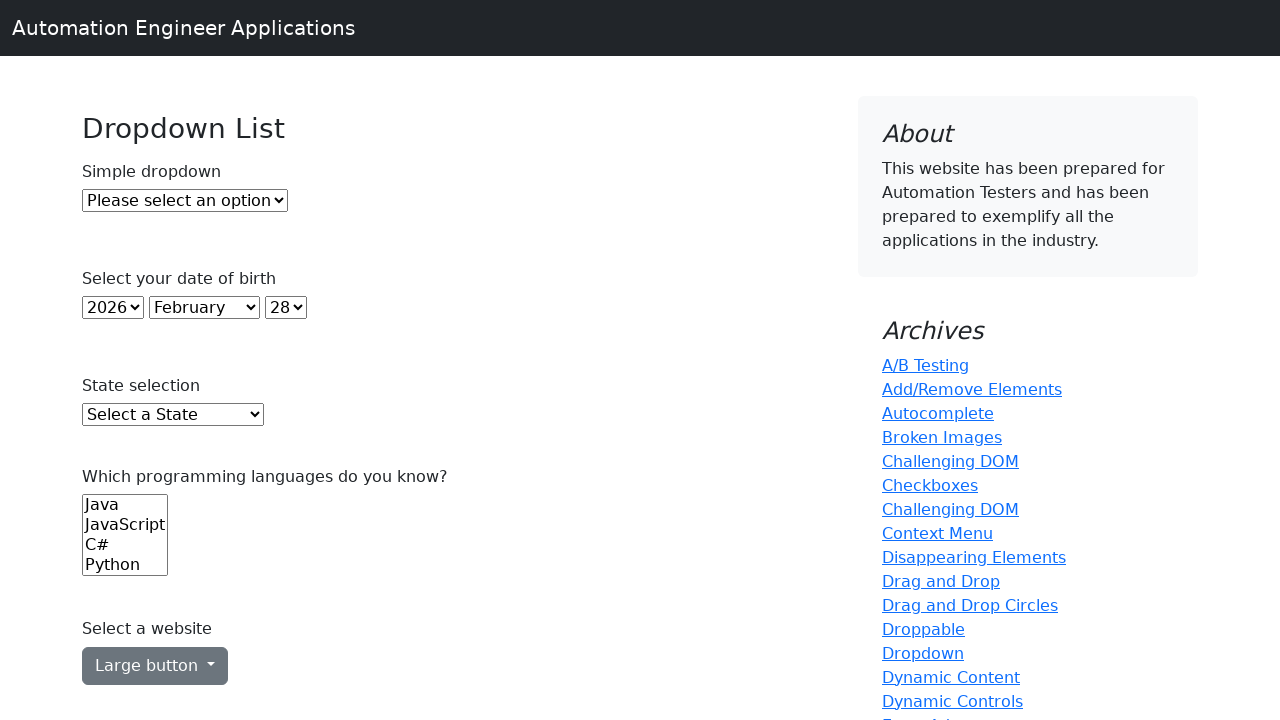

Selected year 2000 by index 22 from year dropdown on select#year
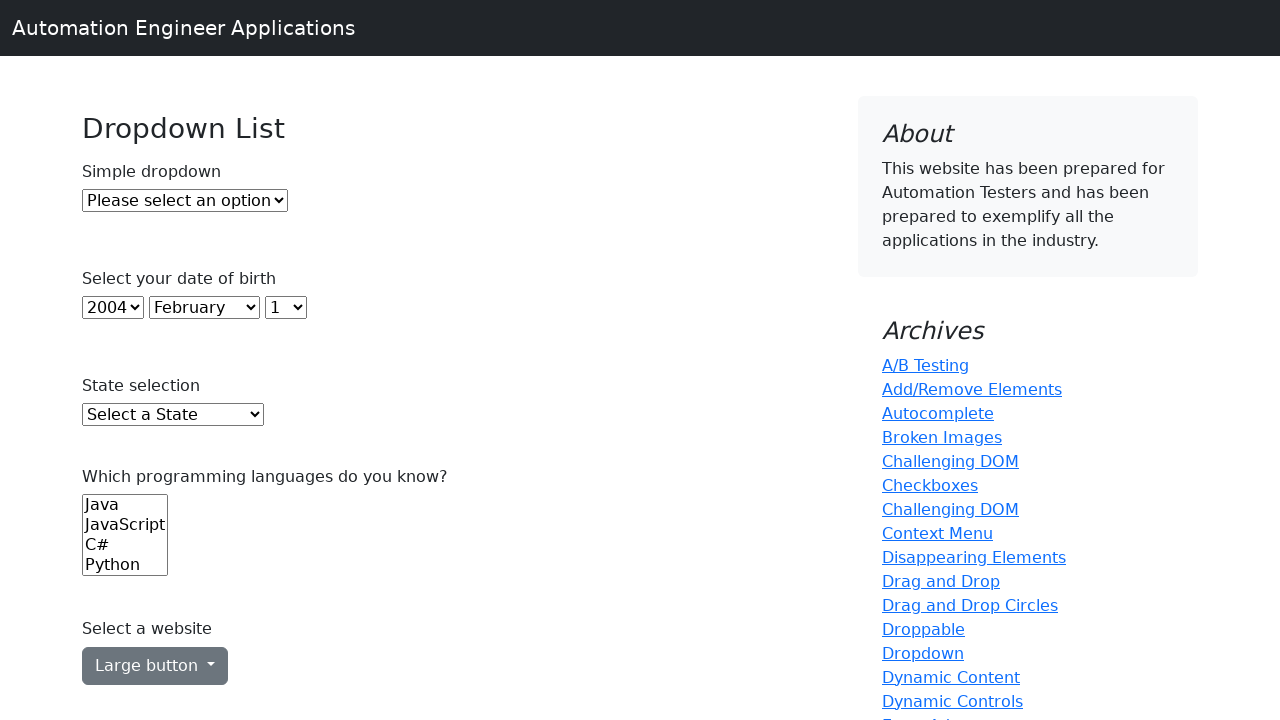

Selected January by value '0' from month dropdown on select#month
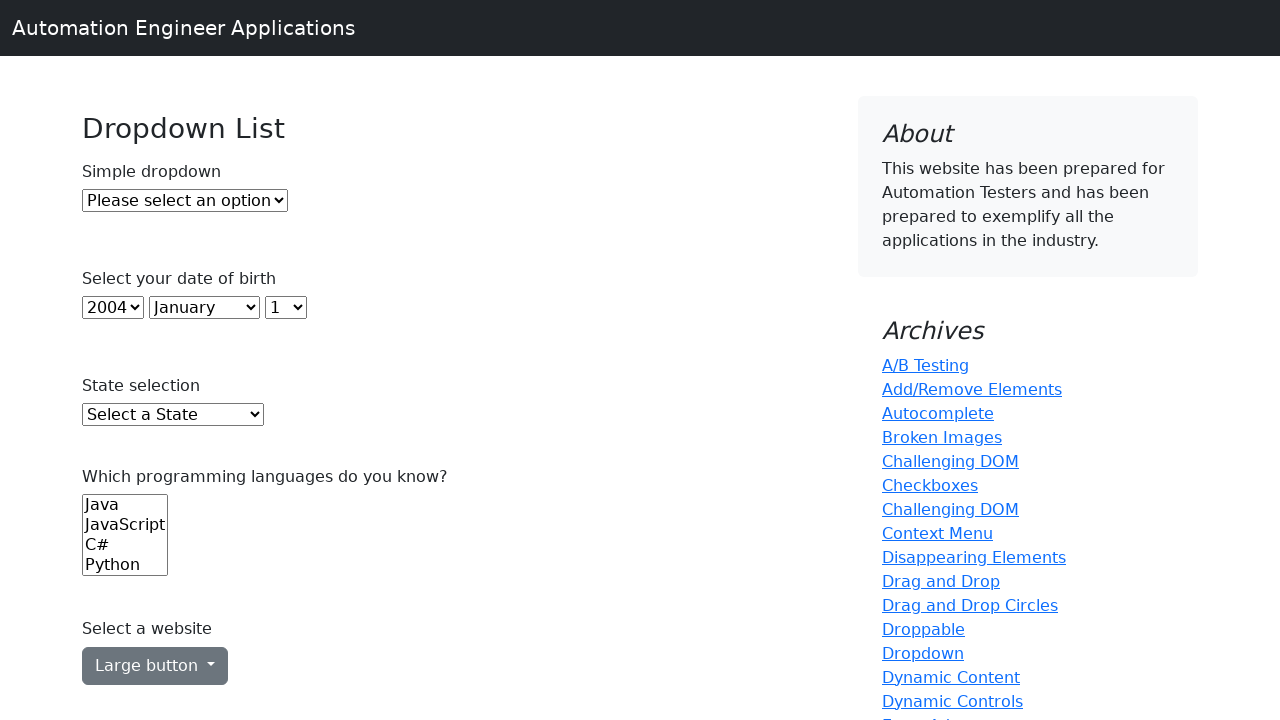

Selected day 10 by visible text from day dropdown on select#day
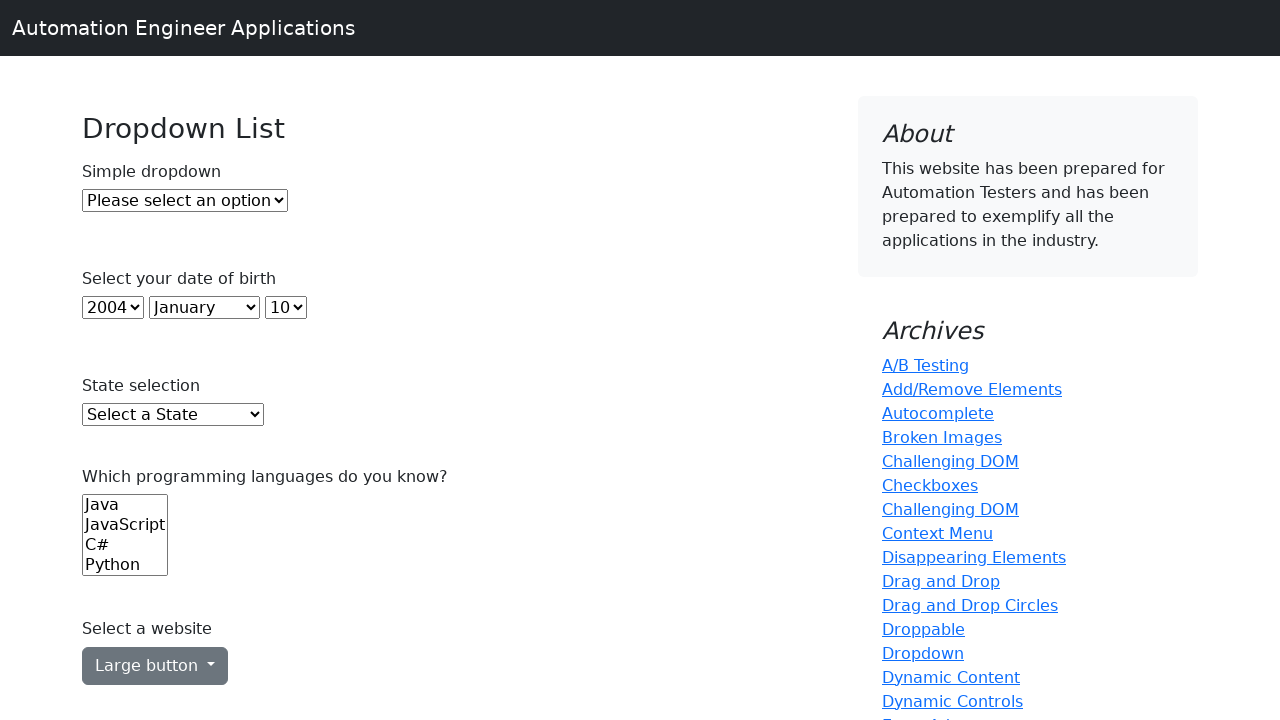

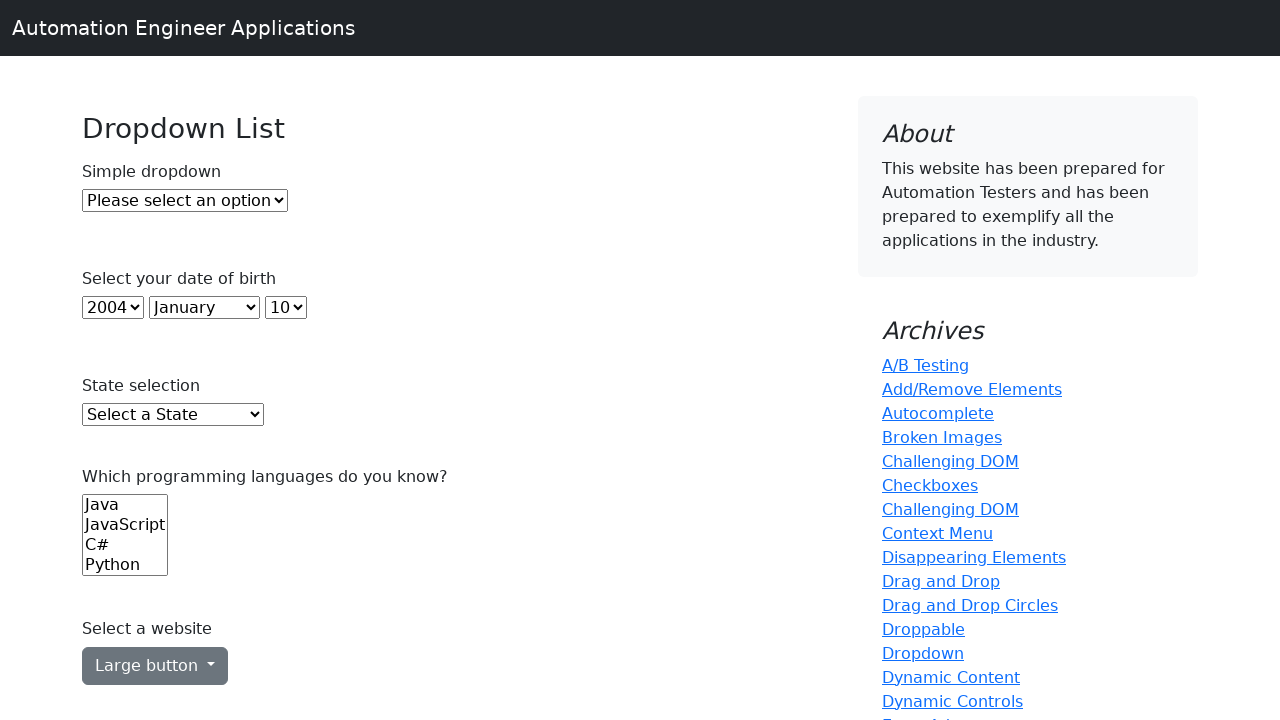